Tests if creating a new category with an existing title adds the task to the existing category instead of creating a new one

Starting URL: http://qa-assignment.oblakogroup.ru/board/svetlana_shironina

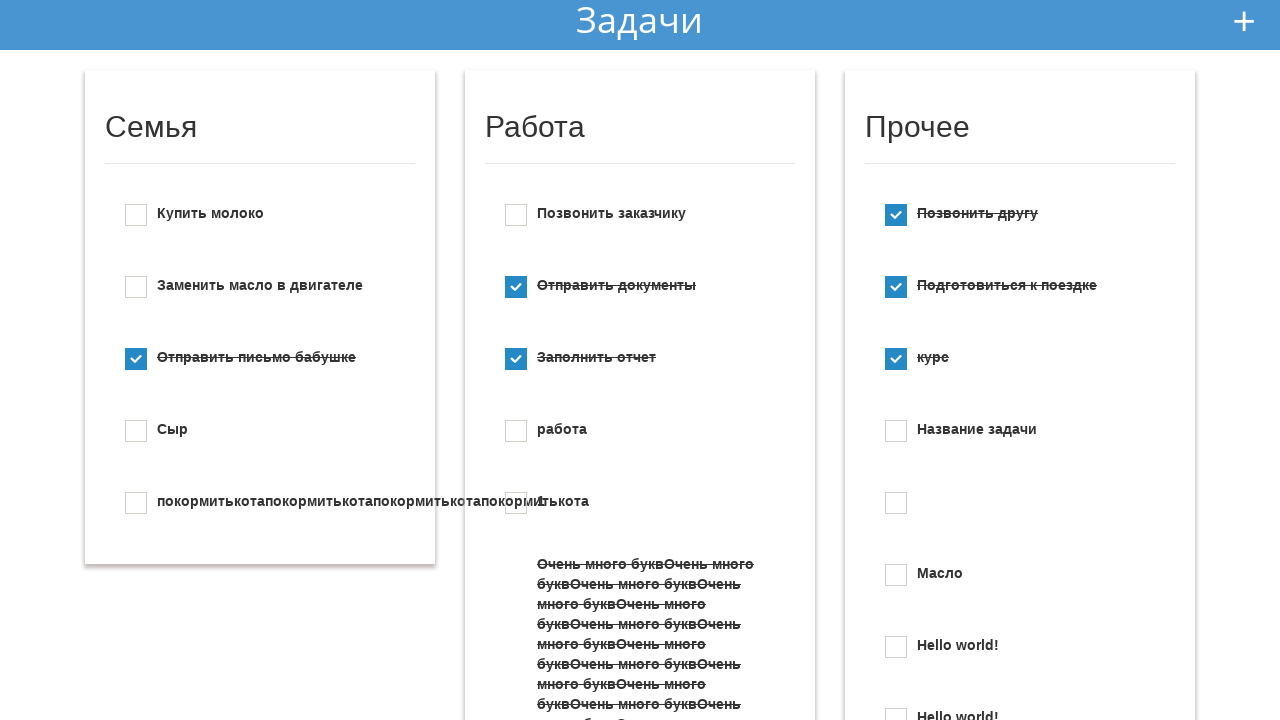

Clicked 'Add new todo' button at (1244, 21) on #add_new_todo
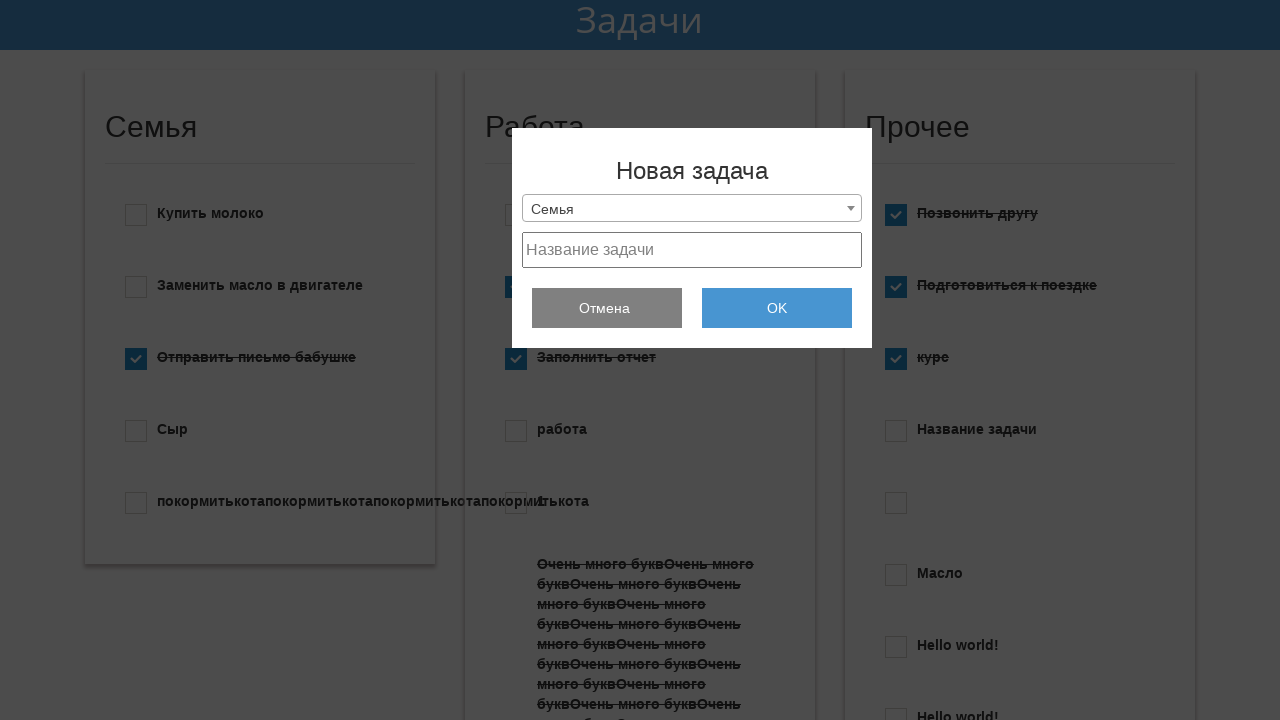

Selected 'Create new list' option from category dropdown on #select_category
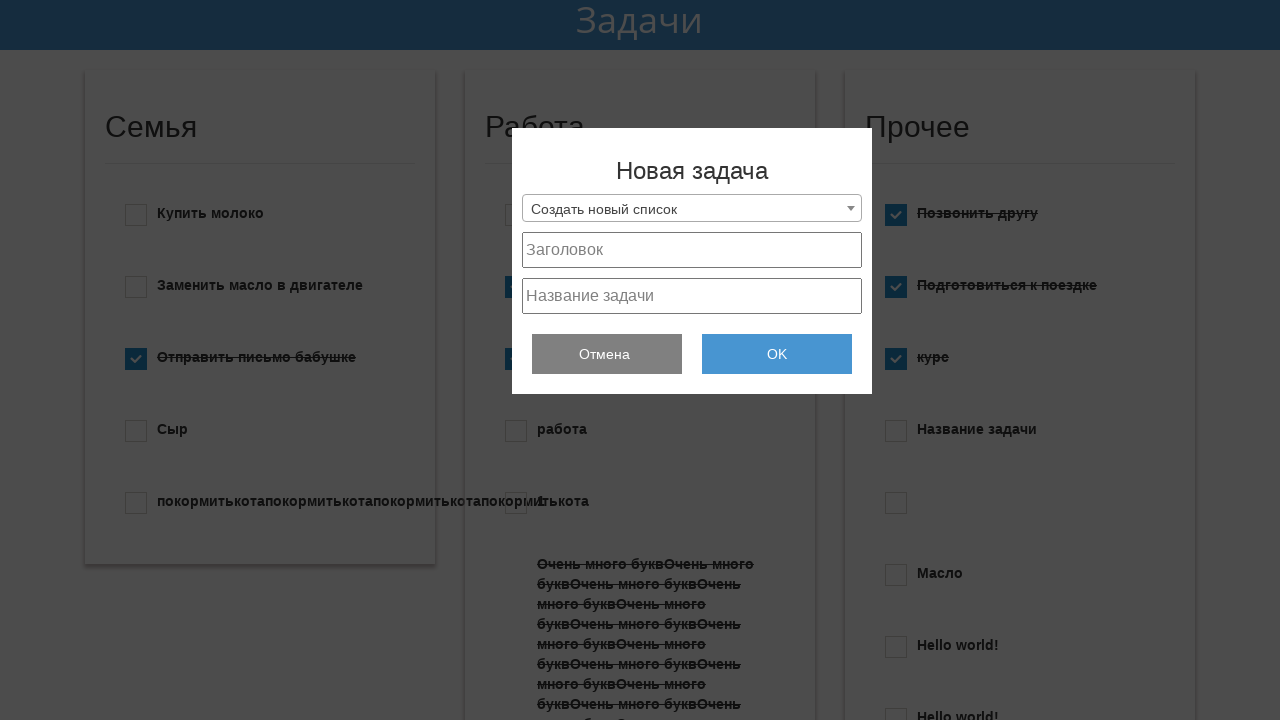

Selected all text in title field on #project_title
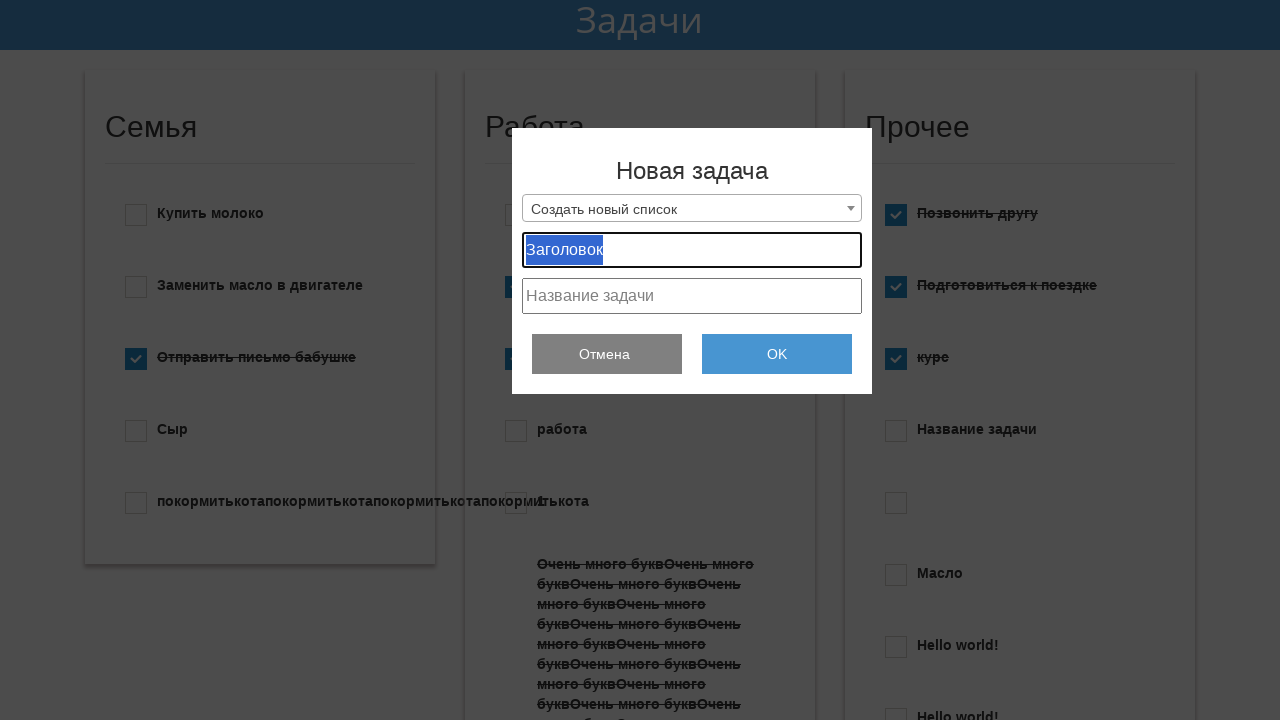

Filled category name with 'Отдых' on #project_title
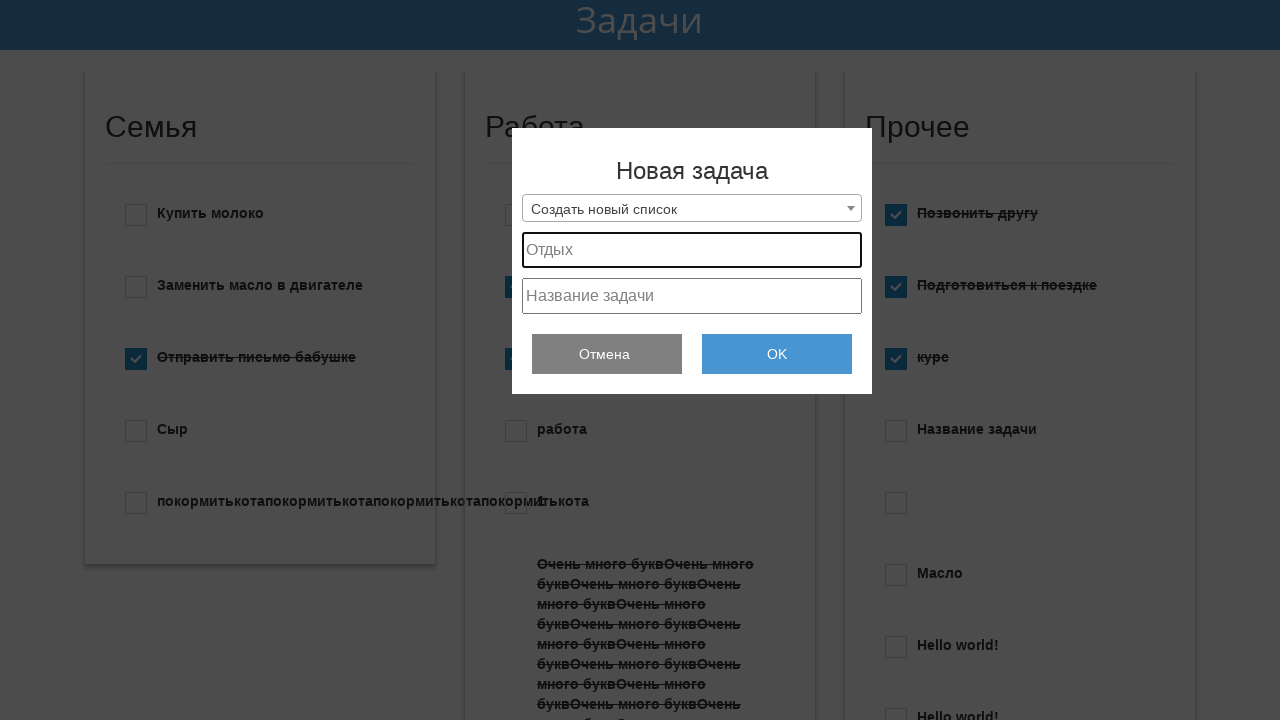

Selected all text in task field on #project_text
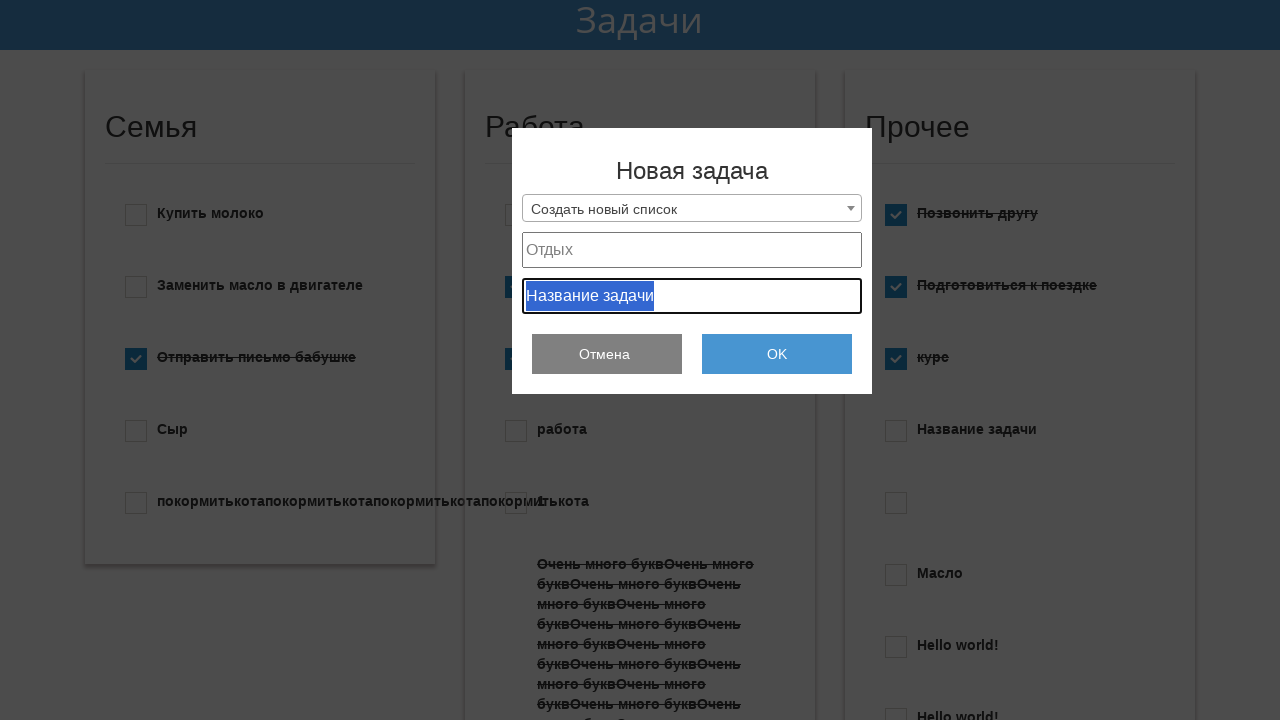

Filled task text with 'Купальник' on #project_text
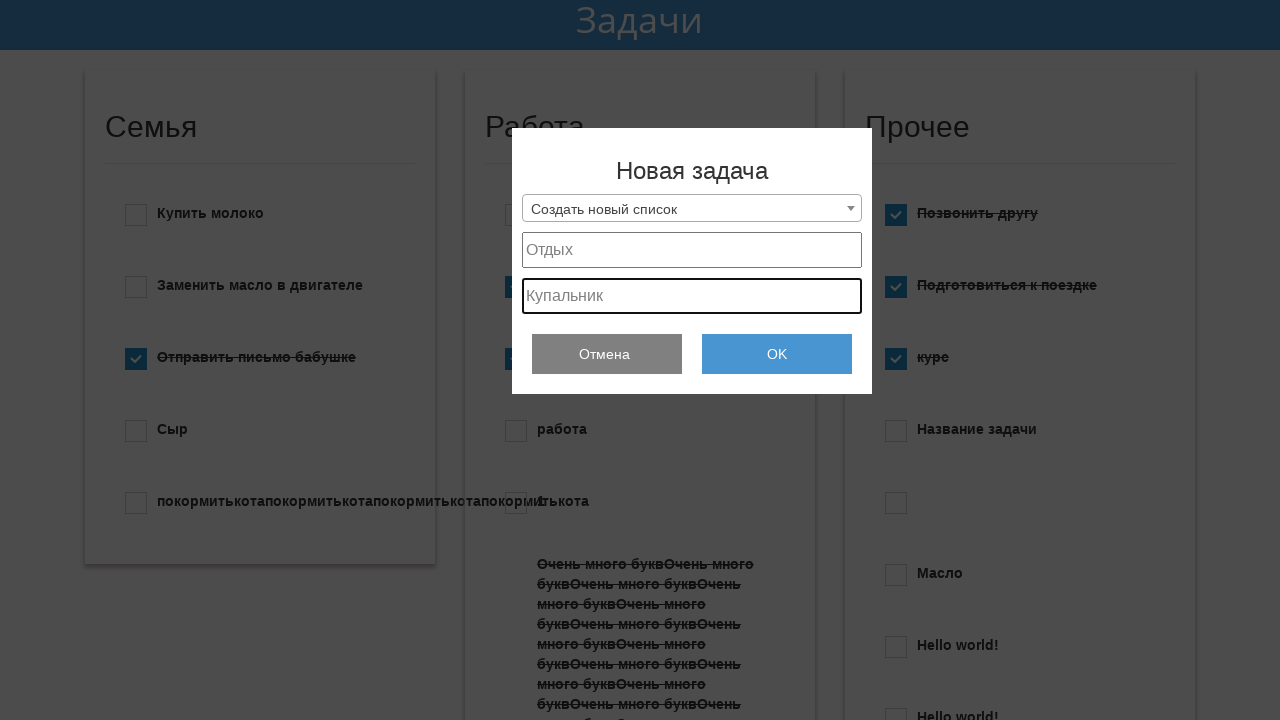

Submitted first task with new category 'Отдых' and task 'Купальник' at (777, 354) on #submit_add_todo
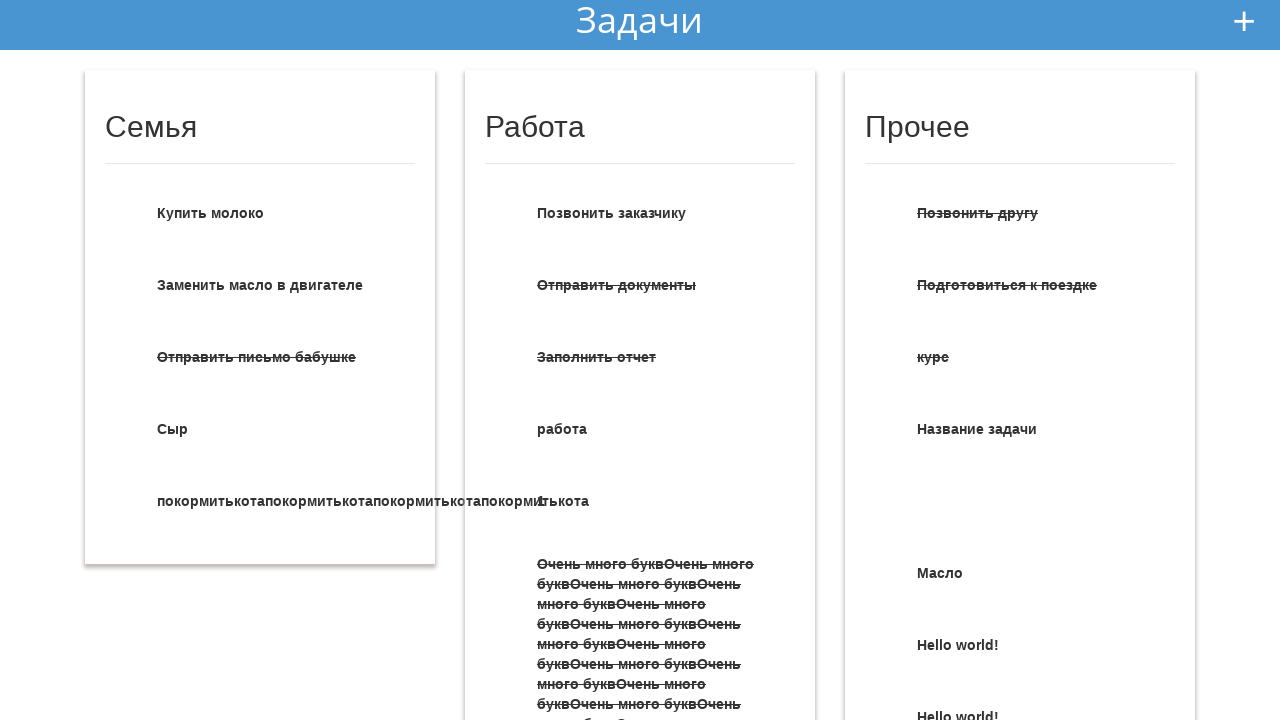

Clicked 'Add new todo' button for second task at (1244, 21) on #add_new_todo
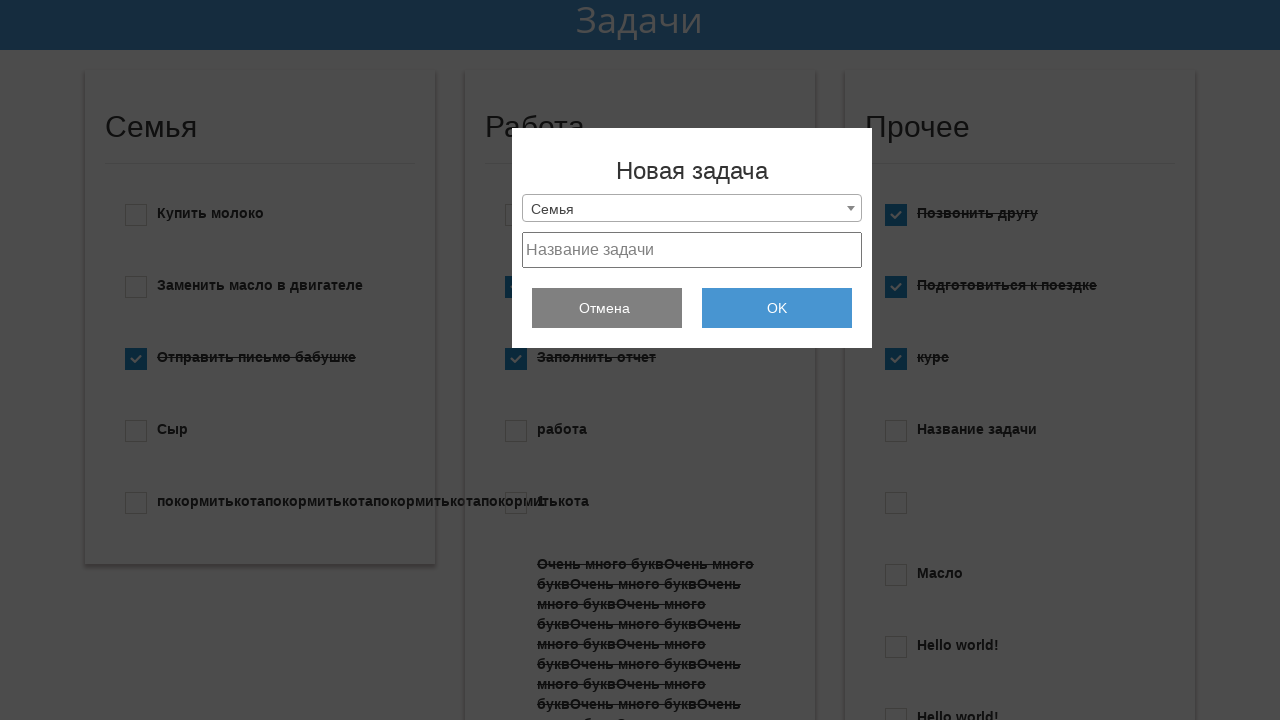

Selected 'Create new list' option from category dropdown for second task on #select_category
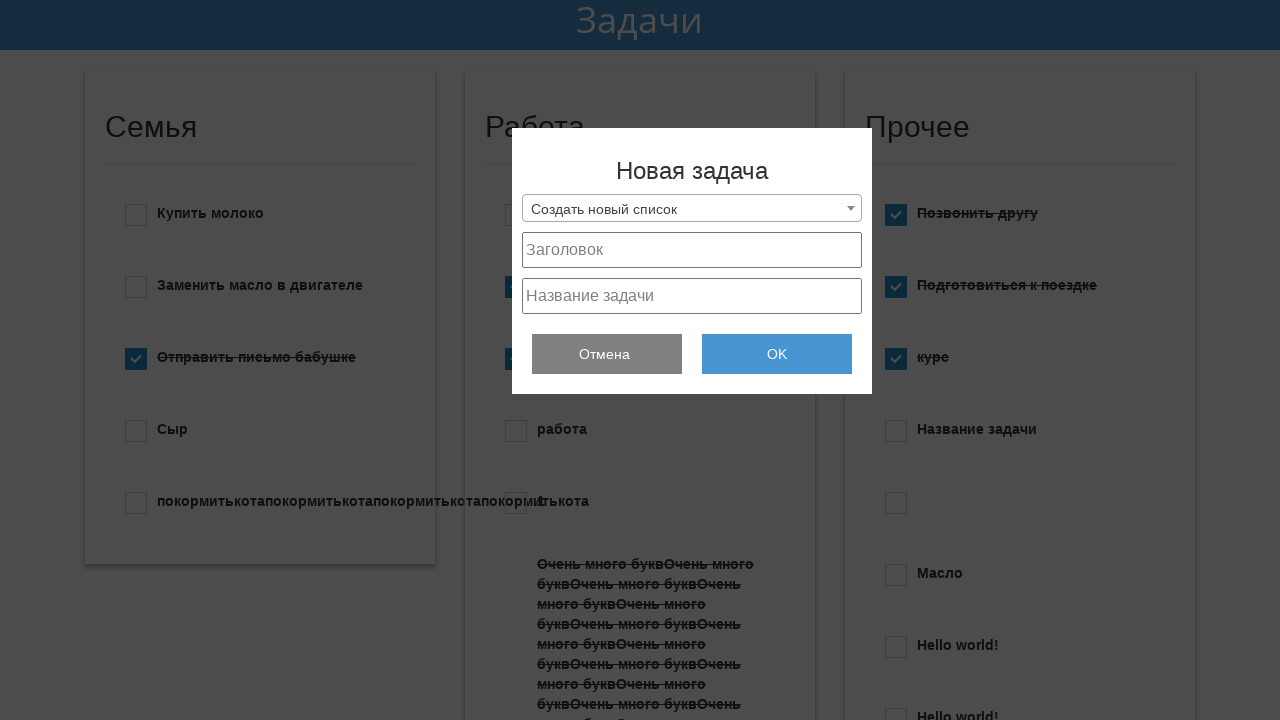

Selected all text in title field for second task on #project_title
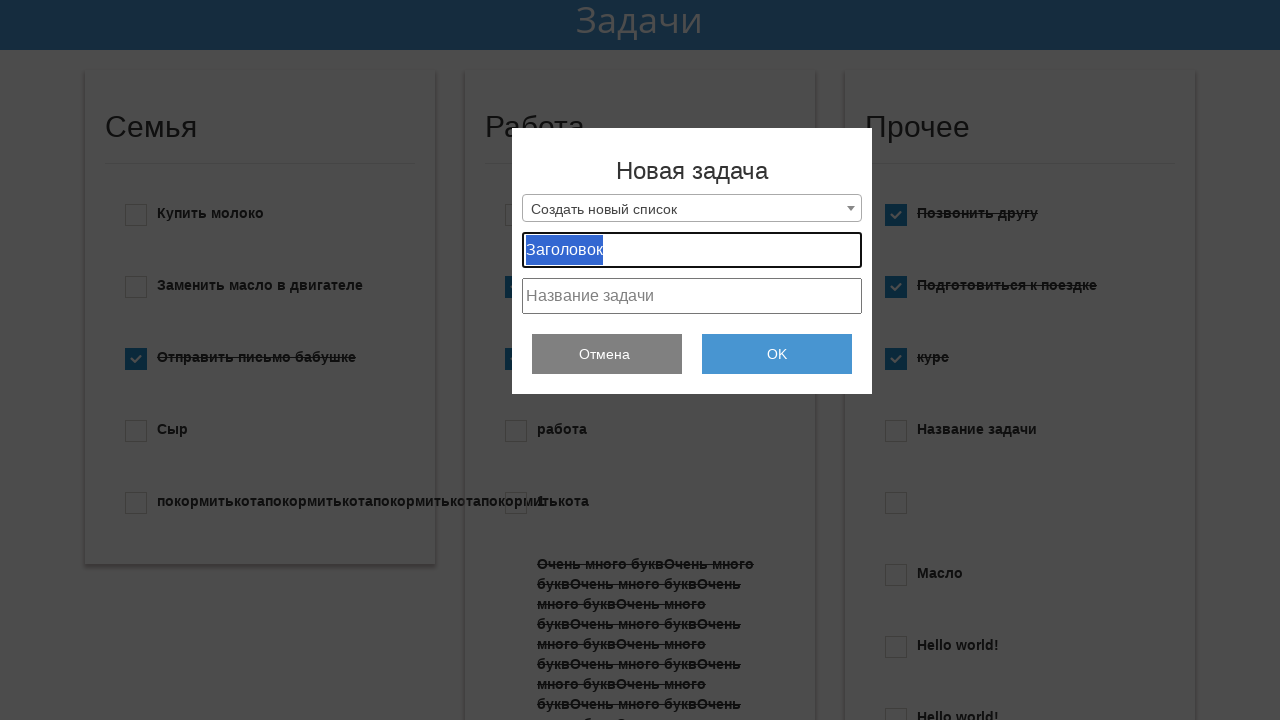

Filled category name with 'Отдых' (same as existing category) on #project_title
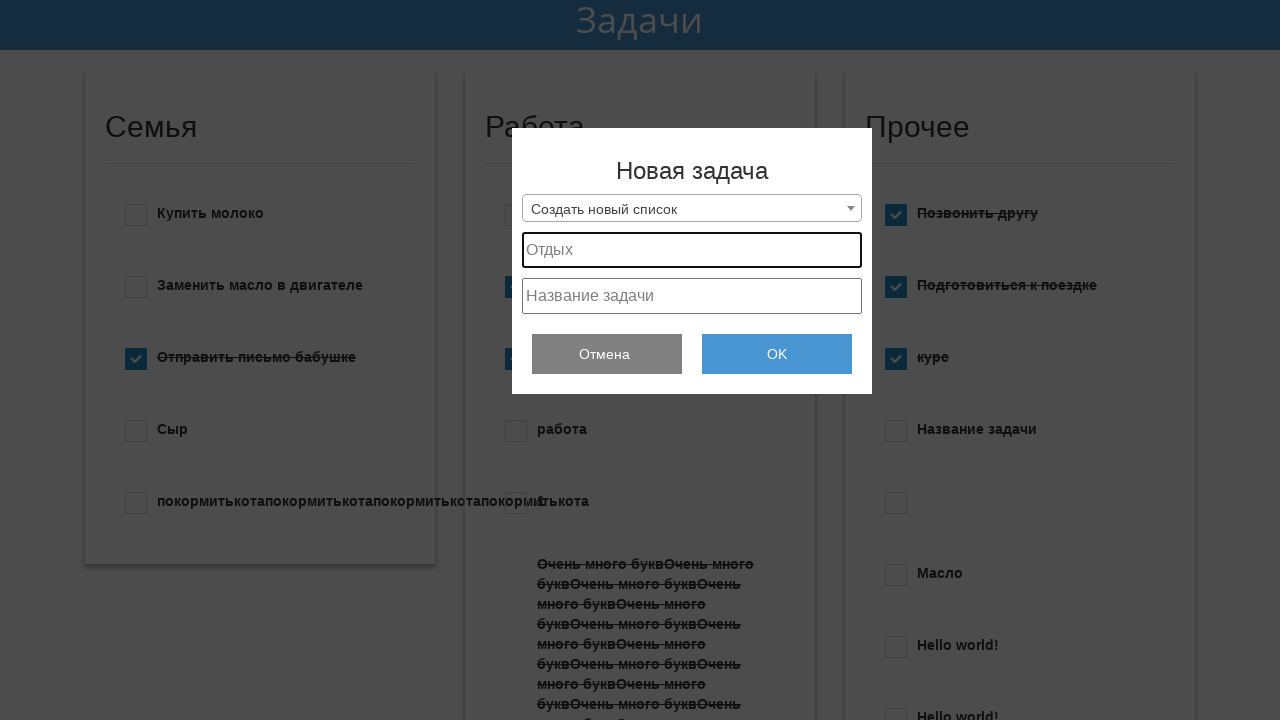

Selected all text in task field for second task on #project_text
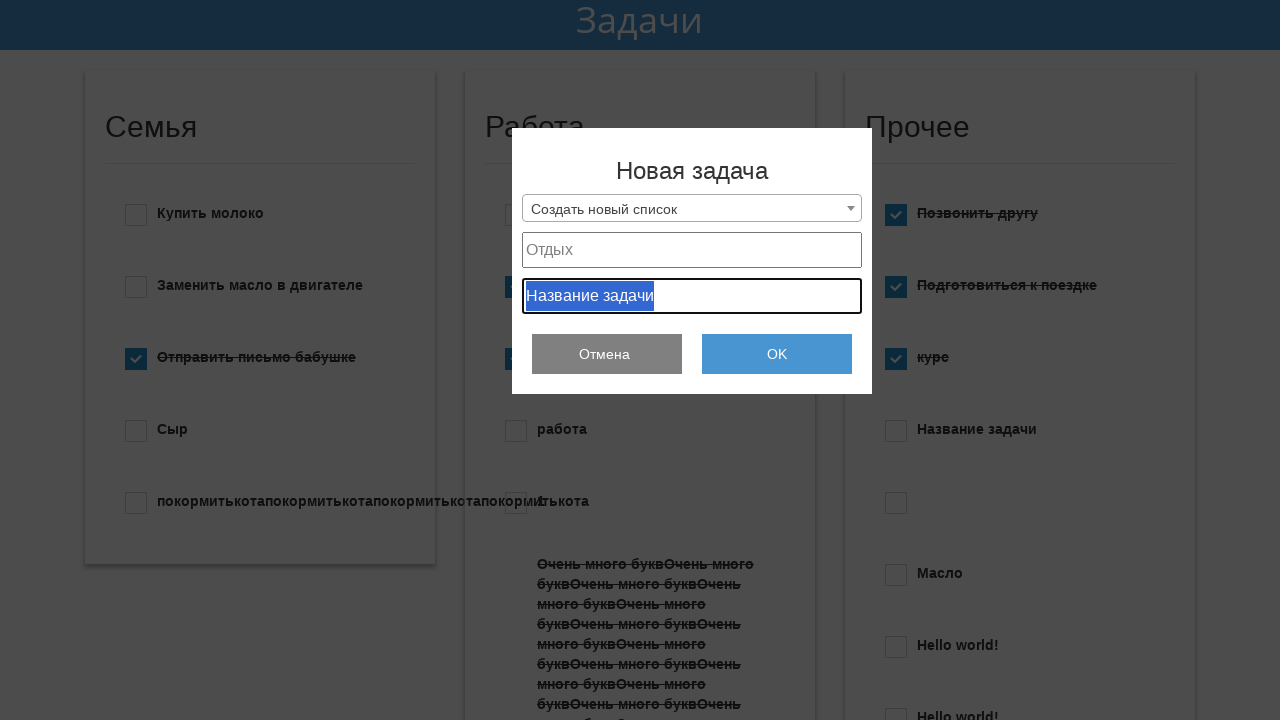

Filled task text with 'Надувной круг' on #project_text
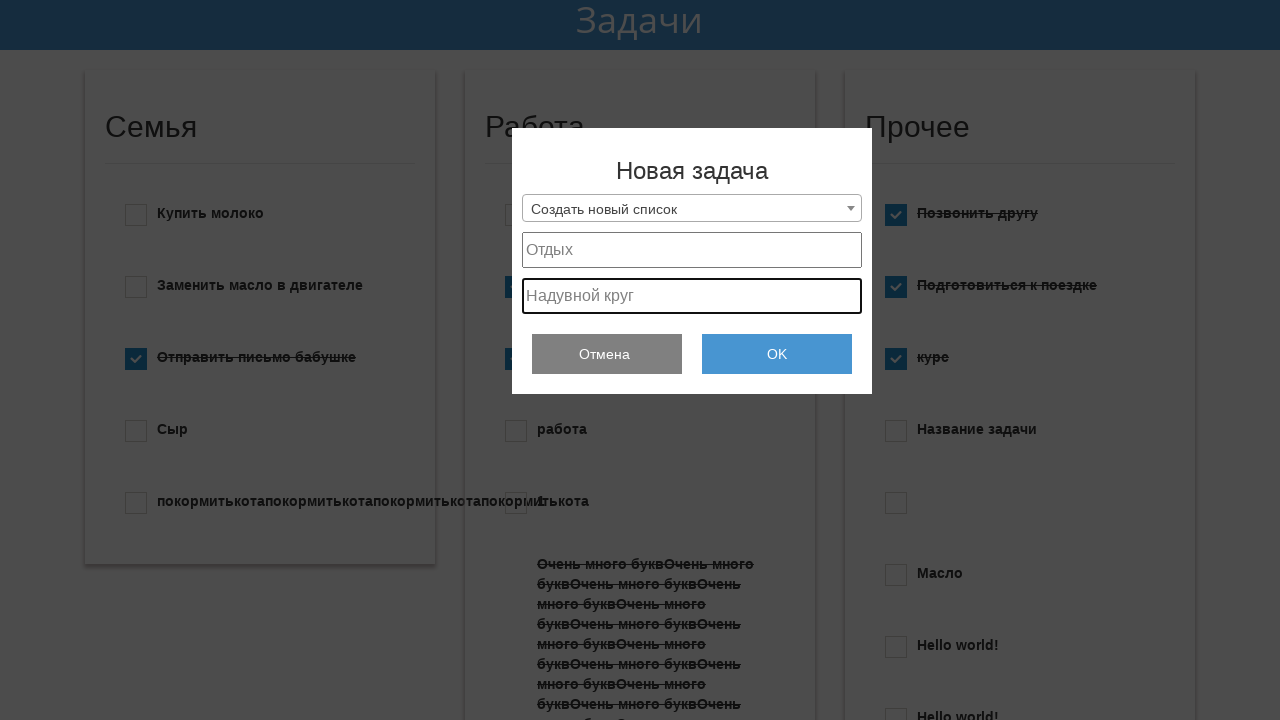

Submitted second task with same category 'Отдых' and task 'Надувной круг' at (777, 354) on #submit_add_todo
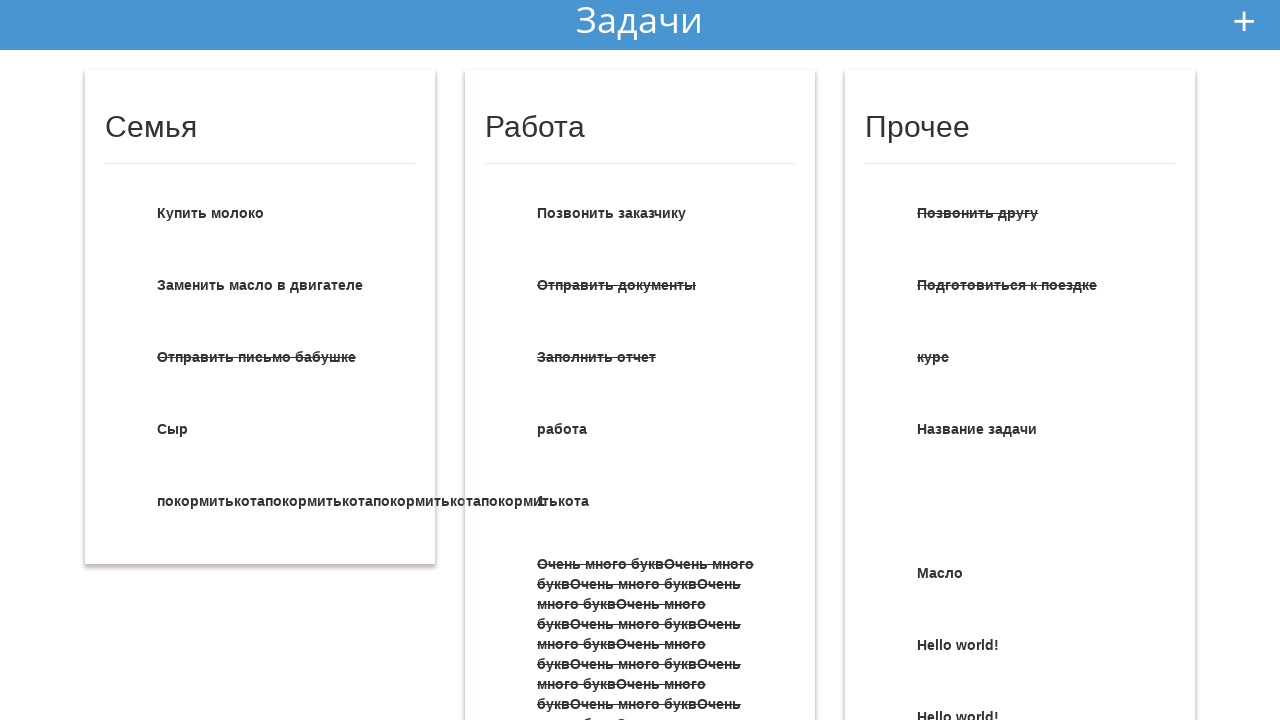

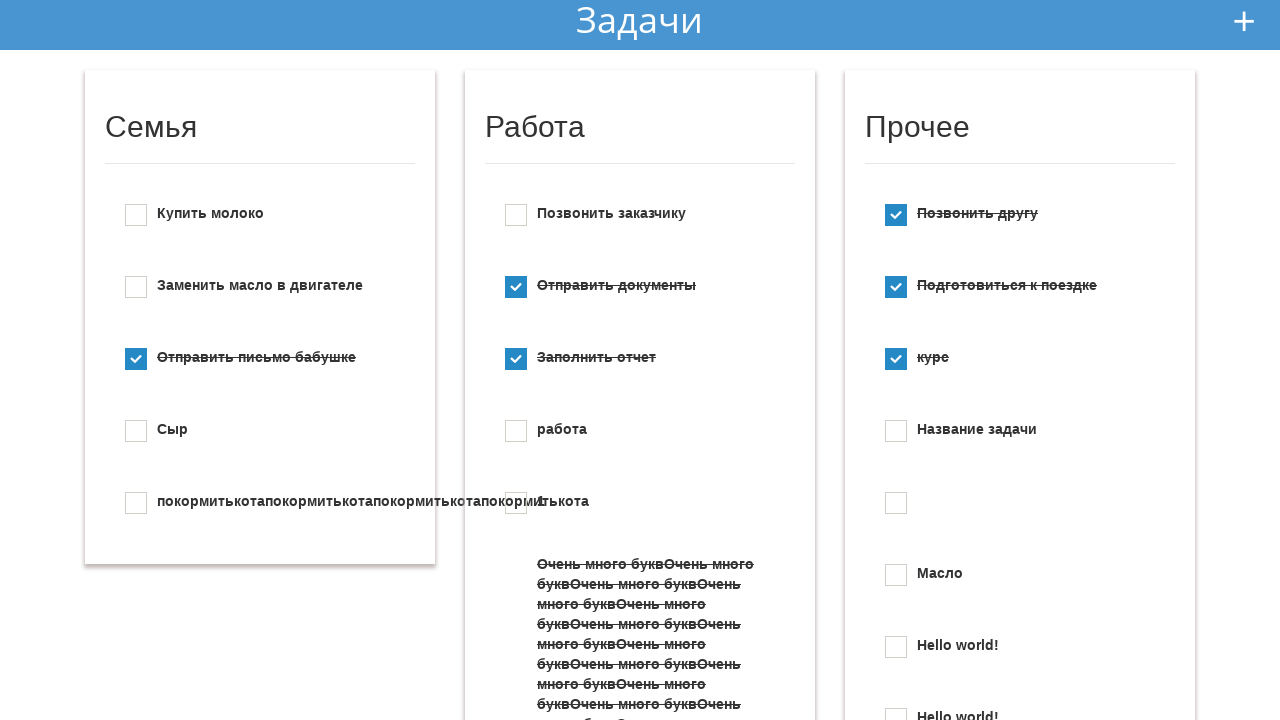